End-to-end test that adds 5 elements by clicking "Add Element" button, then removes all of them by clicking each "Delete" button, verifying all elements are removed.

Starting URL: https://the-internet.herokuapp.com/add_remove_elements/

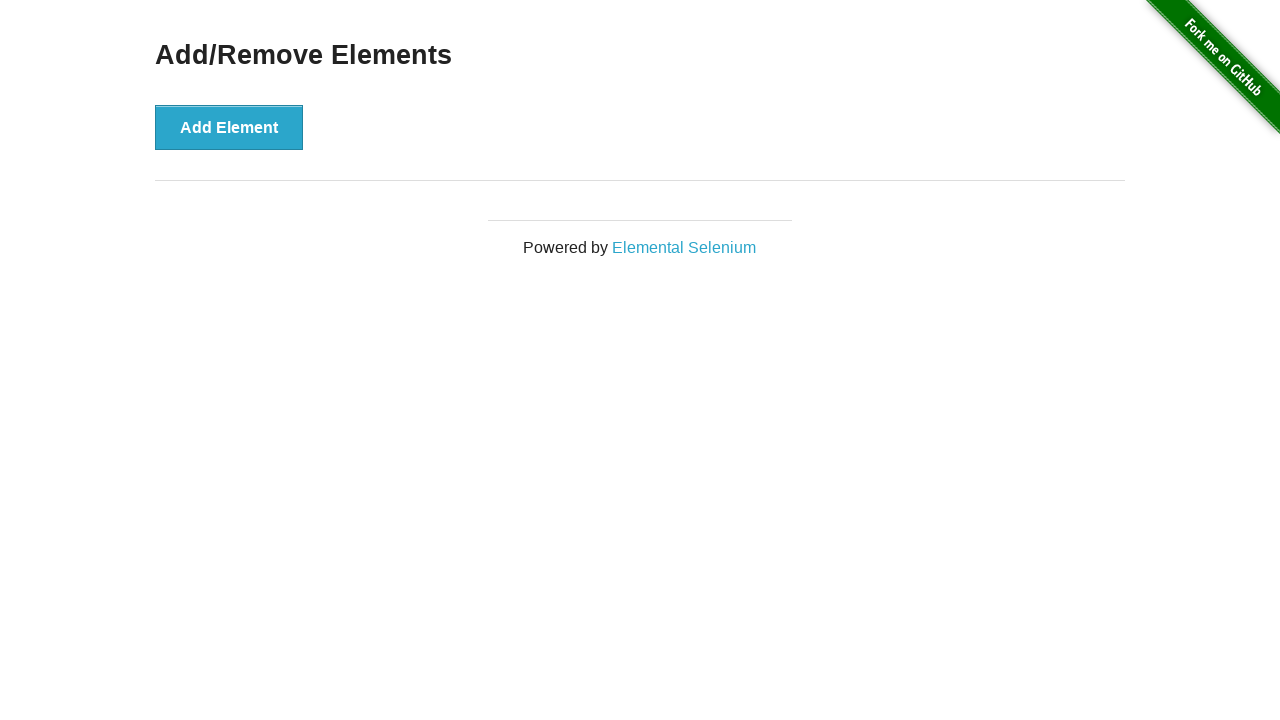

Waited for 'Add Element' button to be clickable
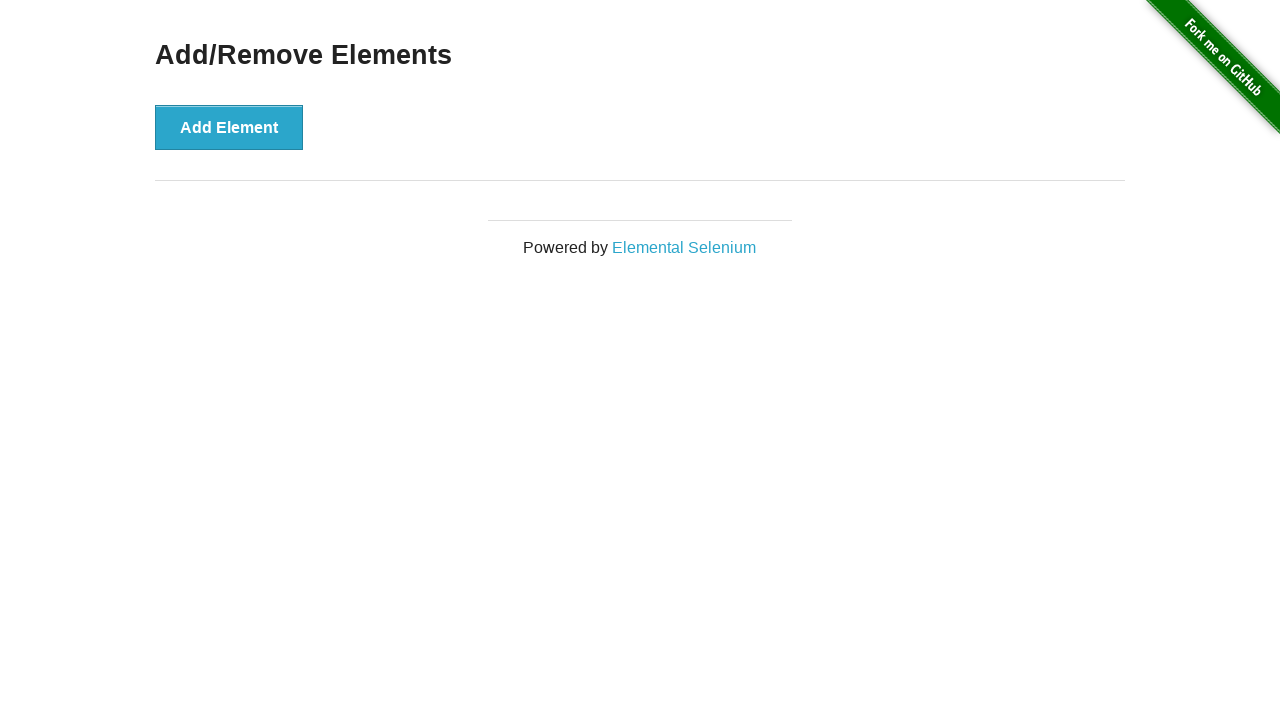

Verified page title is 'The Internet'
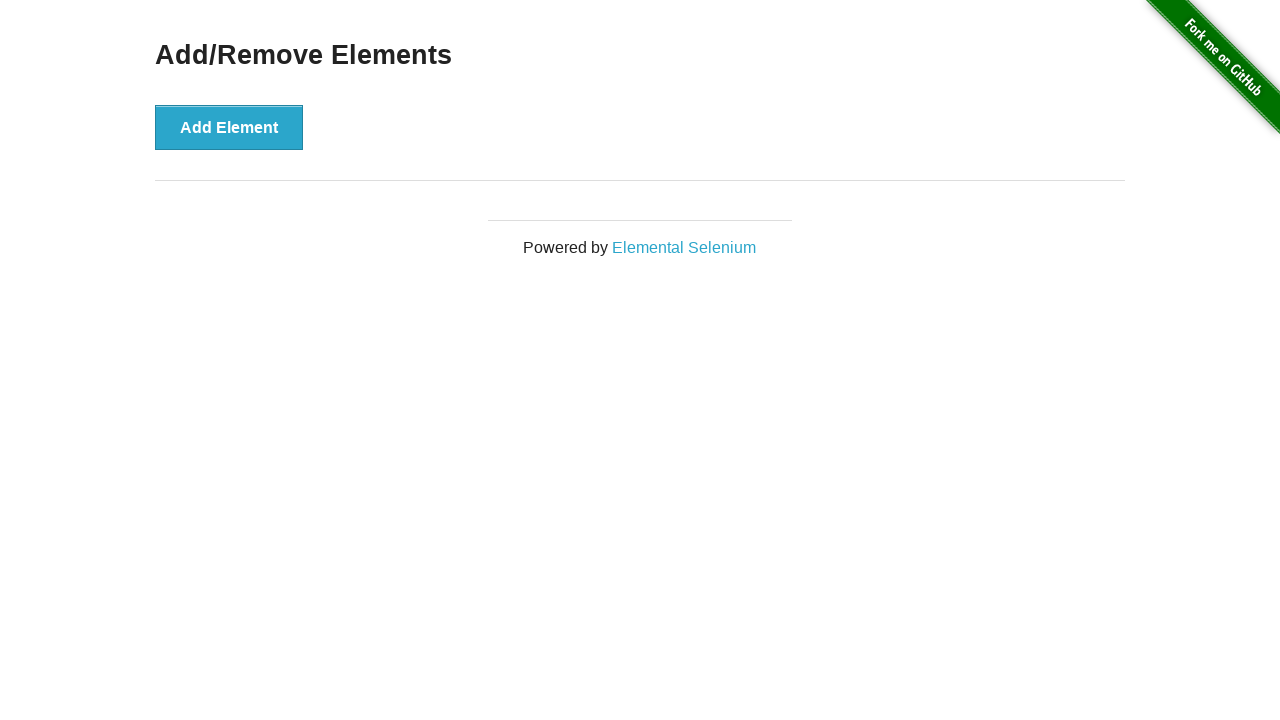

Clicked 'Add Element' button (element 1 of 5) at (229, 127) on button:has-text('Add Element')
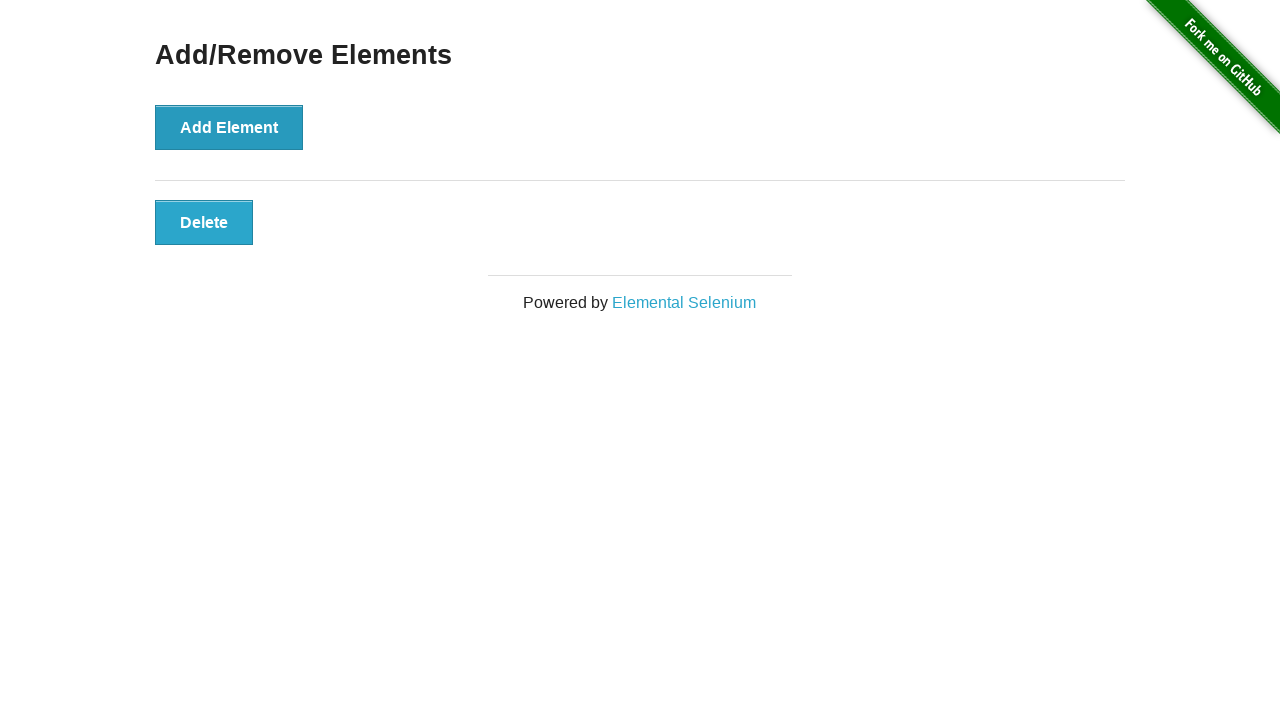

Clicked 'Add Element' button (element 2 of 5) at (229, 127) on button:has-text('Add Element')
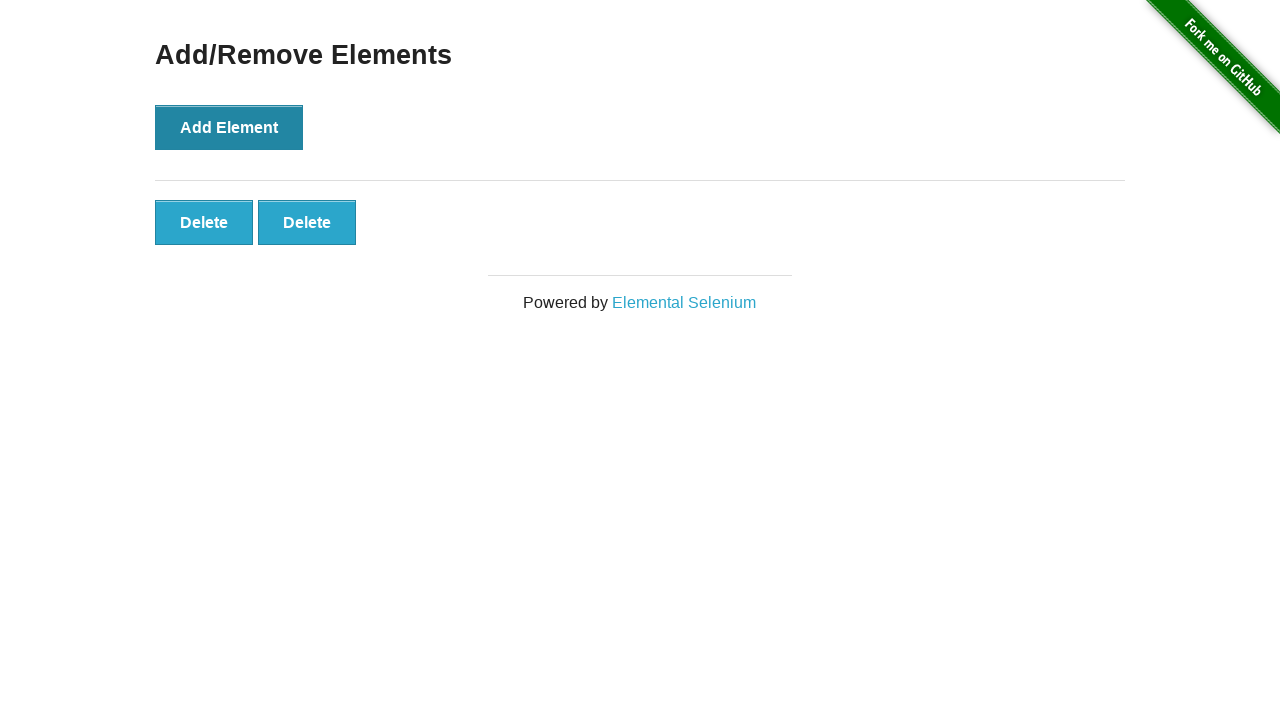

Clicked 'Add Element' button (element 3 of 5) at (229, 127) on button:has-text('Add Element')
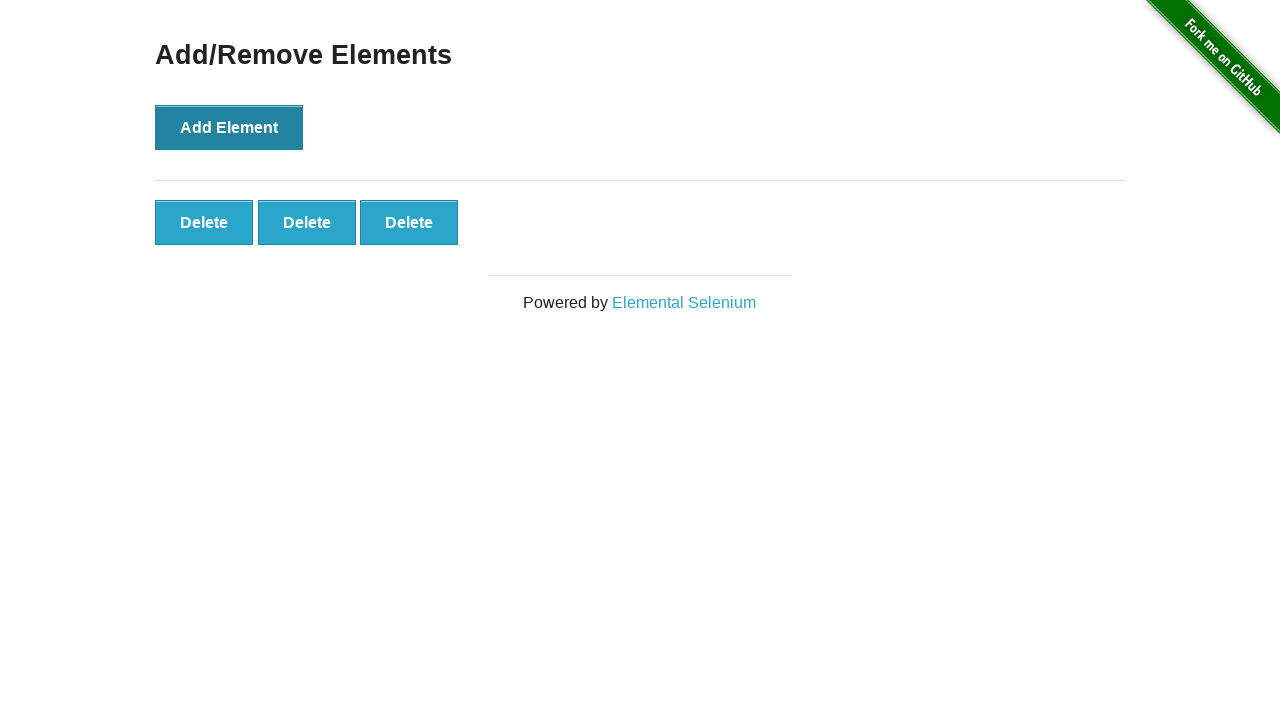

Clicked 'Add Element' button (element 4 of 5) at (229, 127) on button:has-text('Add Element')
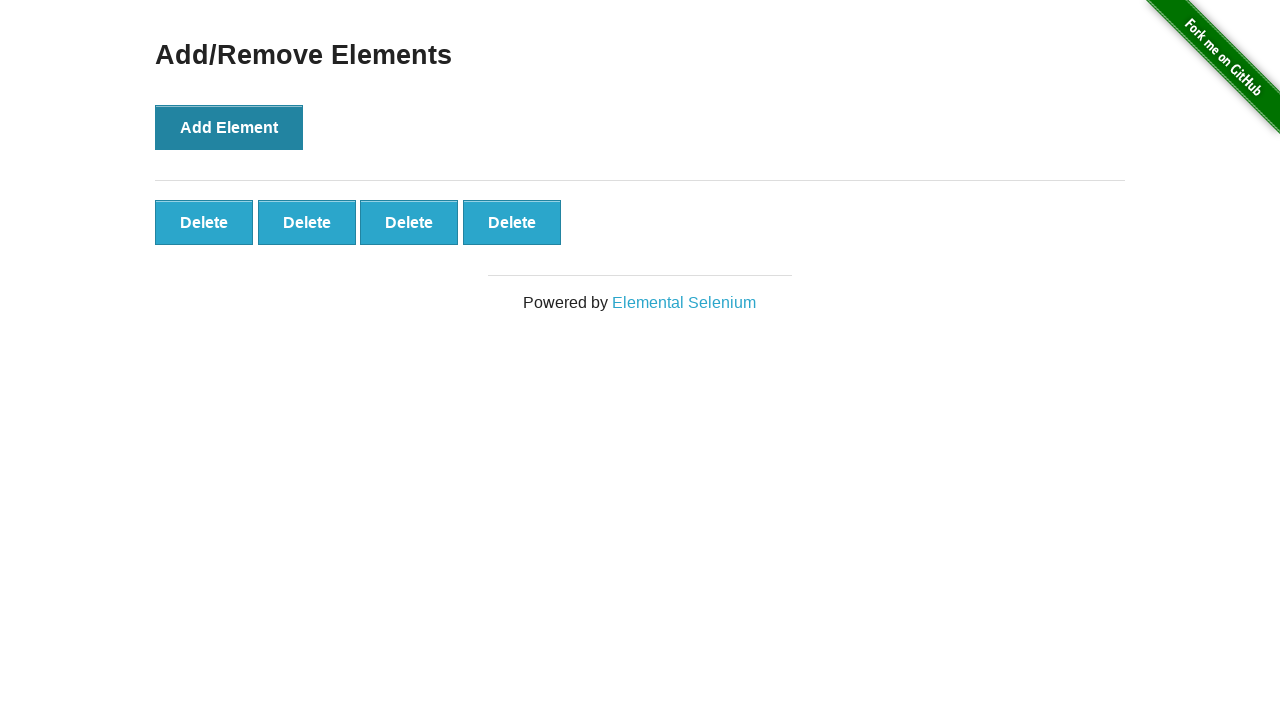

Clicked 'Add Element' button (element 5 of 5) at (229, 127) on button:has-text('Add Element')
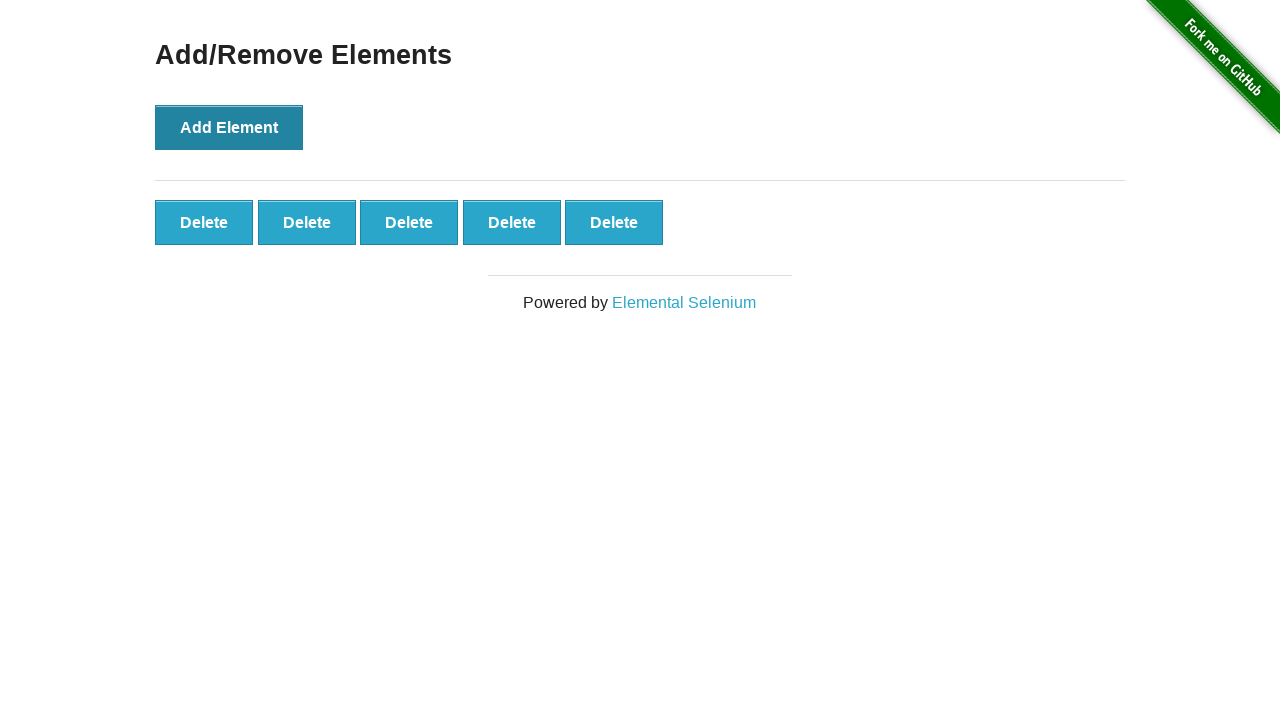

Verified 5 delete buttons were added
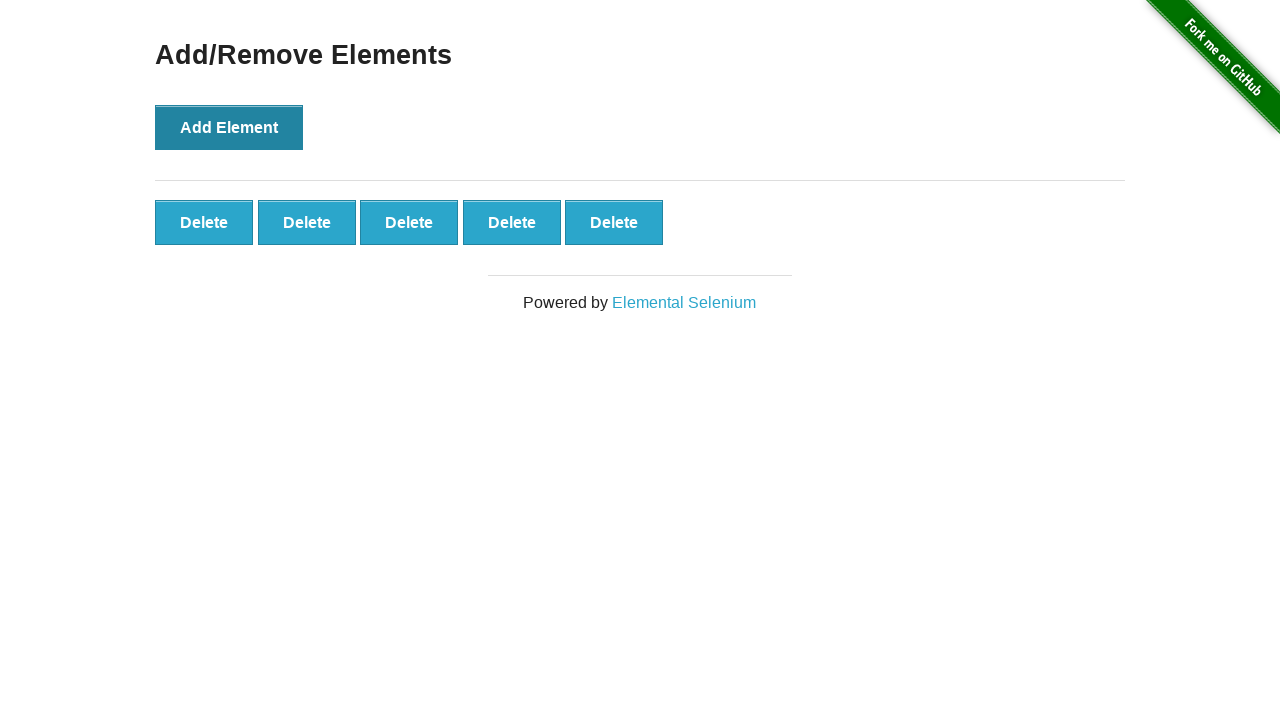

Clicked delete button (removing element 1 of 5) at (204, 222) on button.added-manually
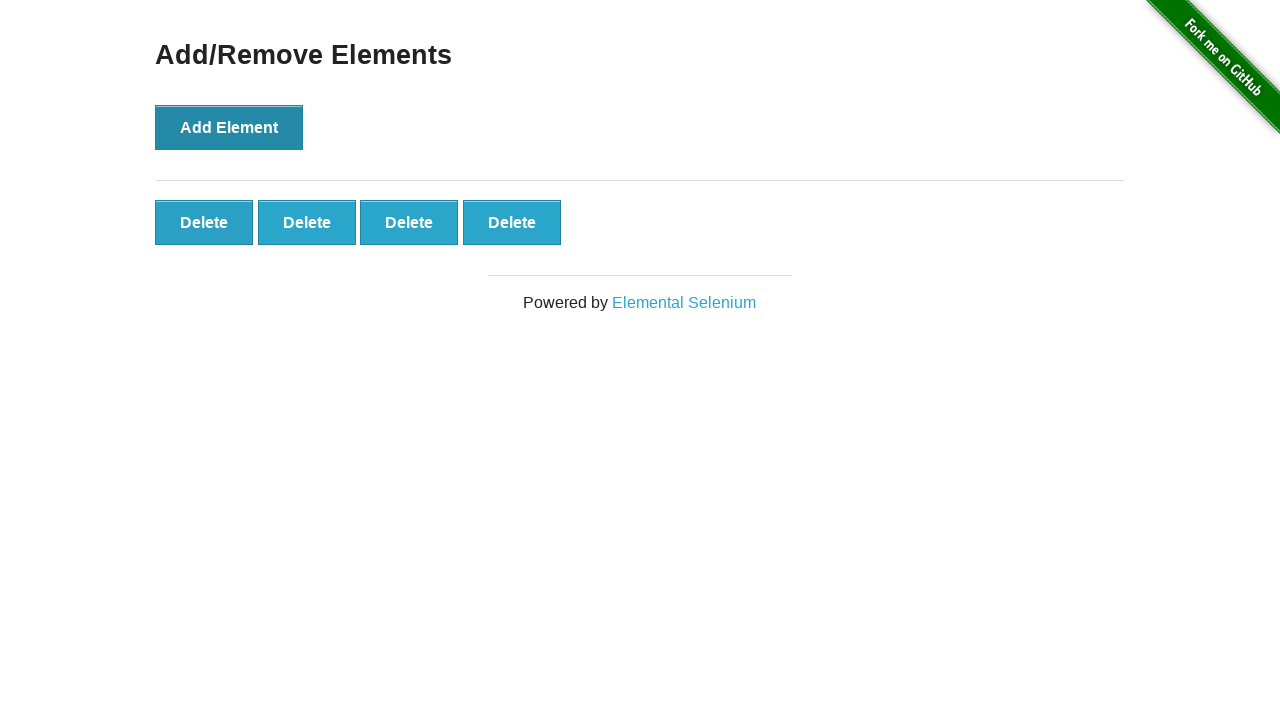

Clicked delete button (removing element 2 of 5) at (204, 222) on button.added-manually
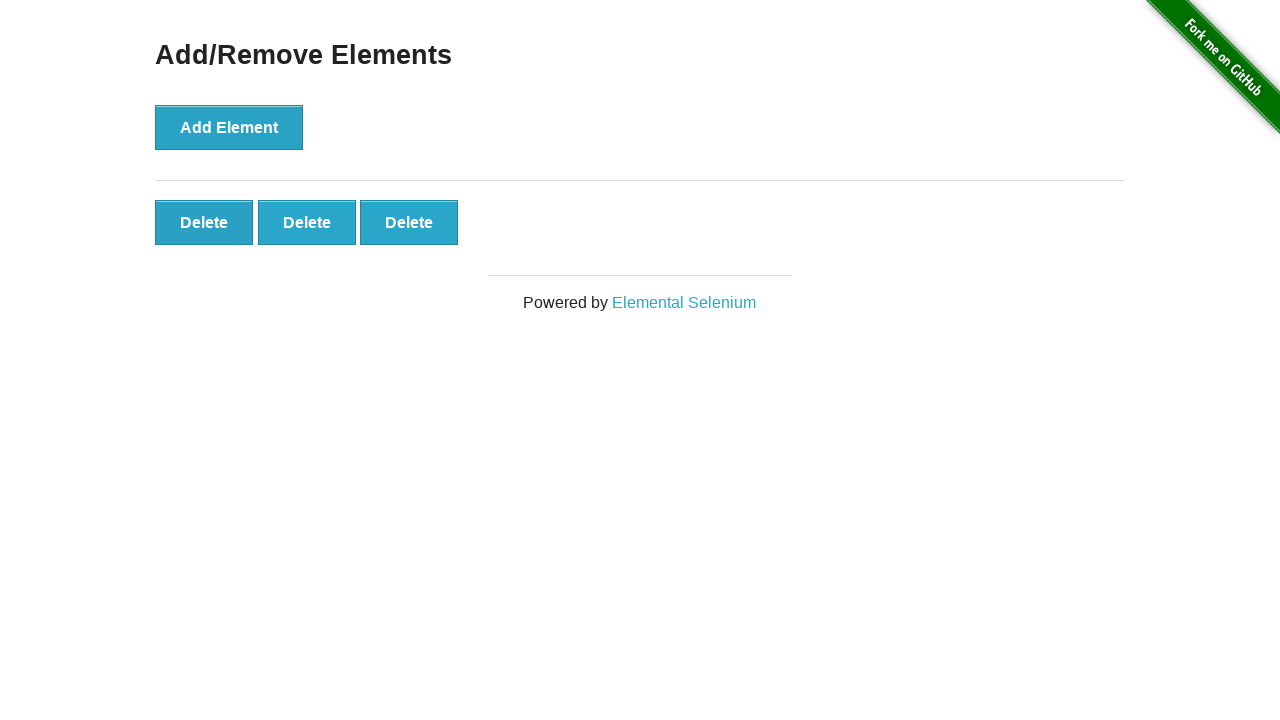

Clicked delete button (removing element 3 of 5) at (204, 222) on button.added-manually
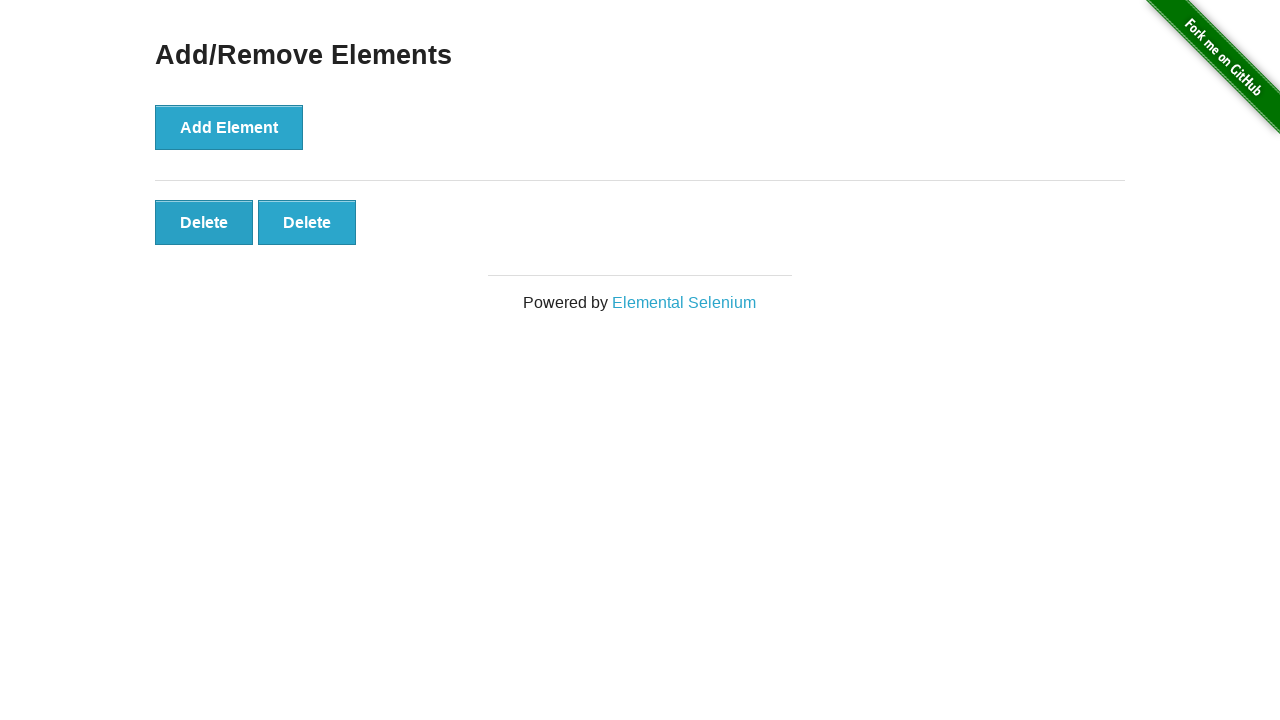

Clicked delete button (removing element 4 of 5) at (204, 222) on button.added-manually
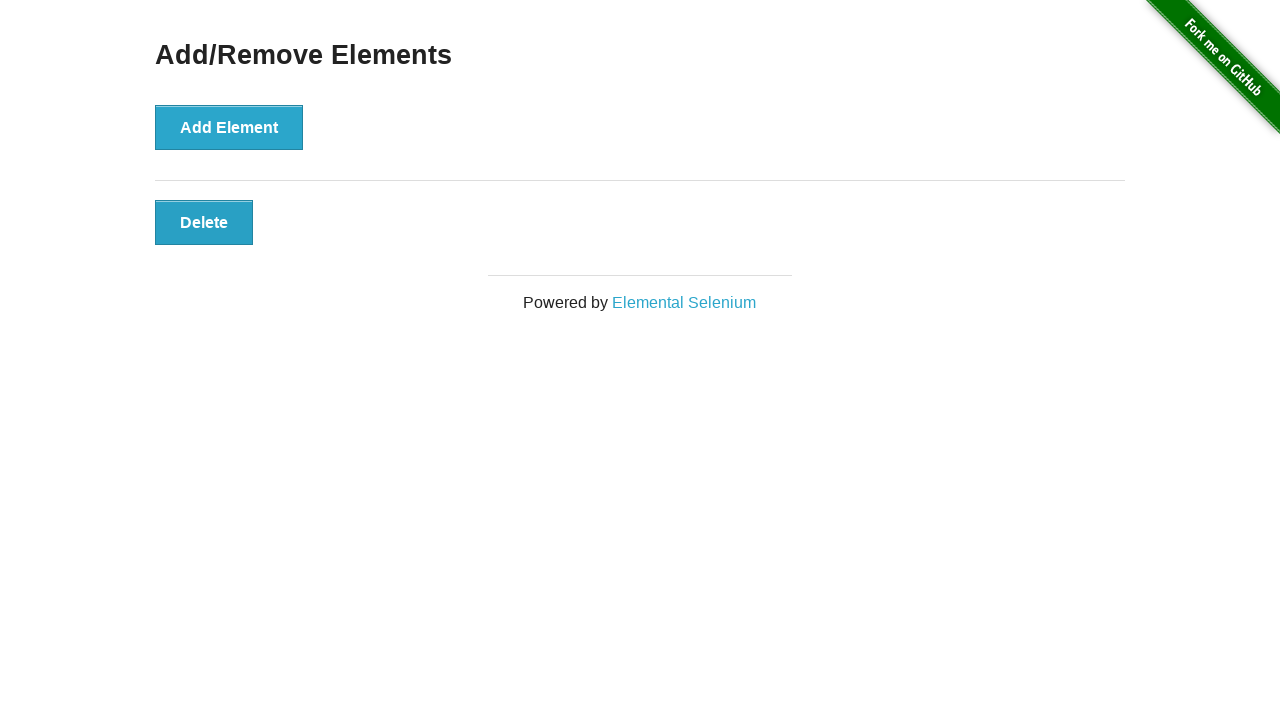

Clicked delete button (removing element 5 of 5) at (204, 222) on button.added-manually
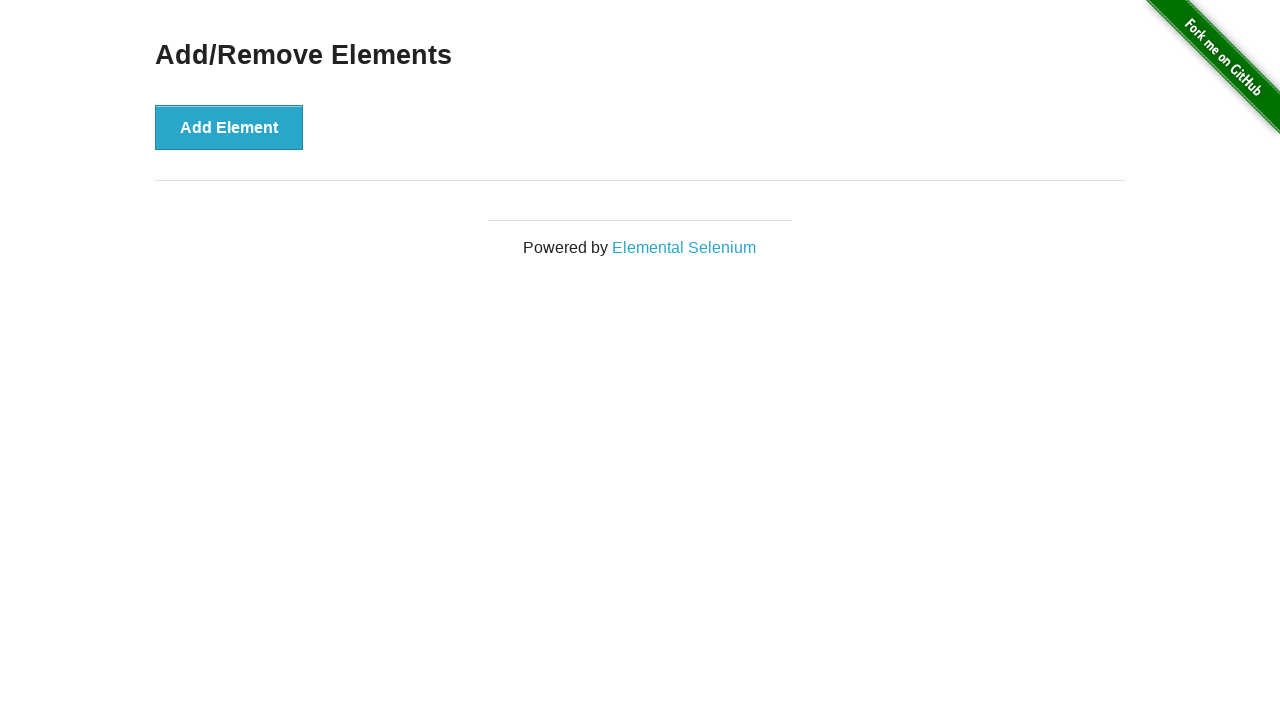

Verified all delete buttons have been removed
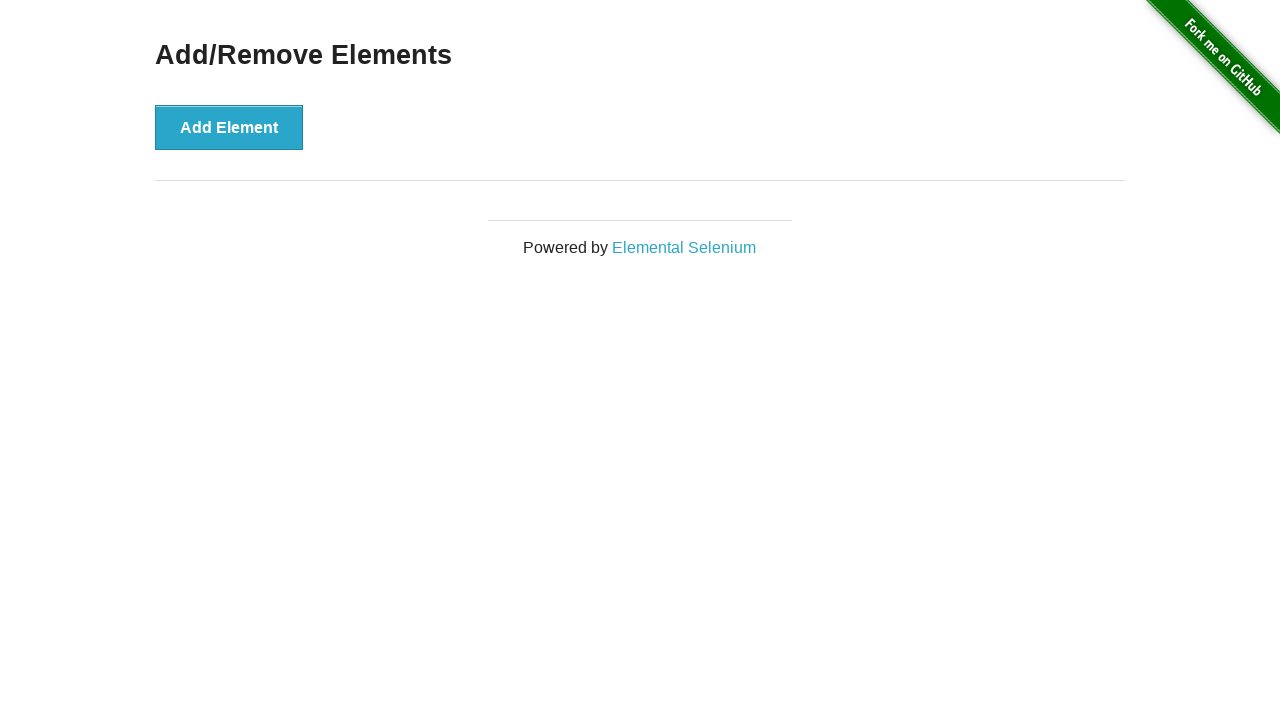

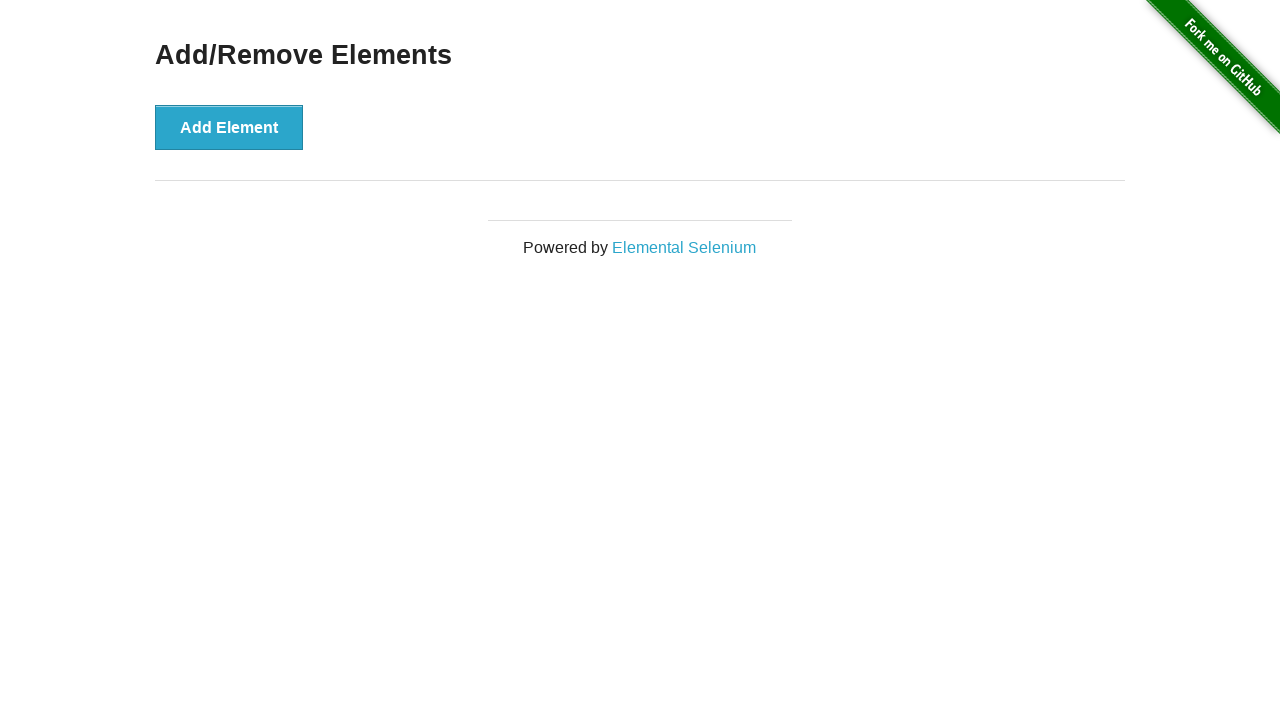